Tests that the Memebulance website loads correctly and has the expected page title "Memebulance"

Starting URL: https://memebulance.netlify.app/

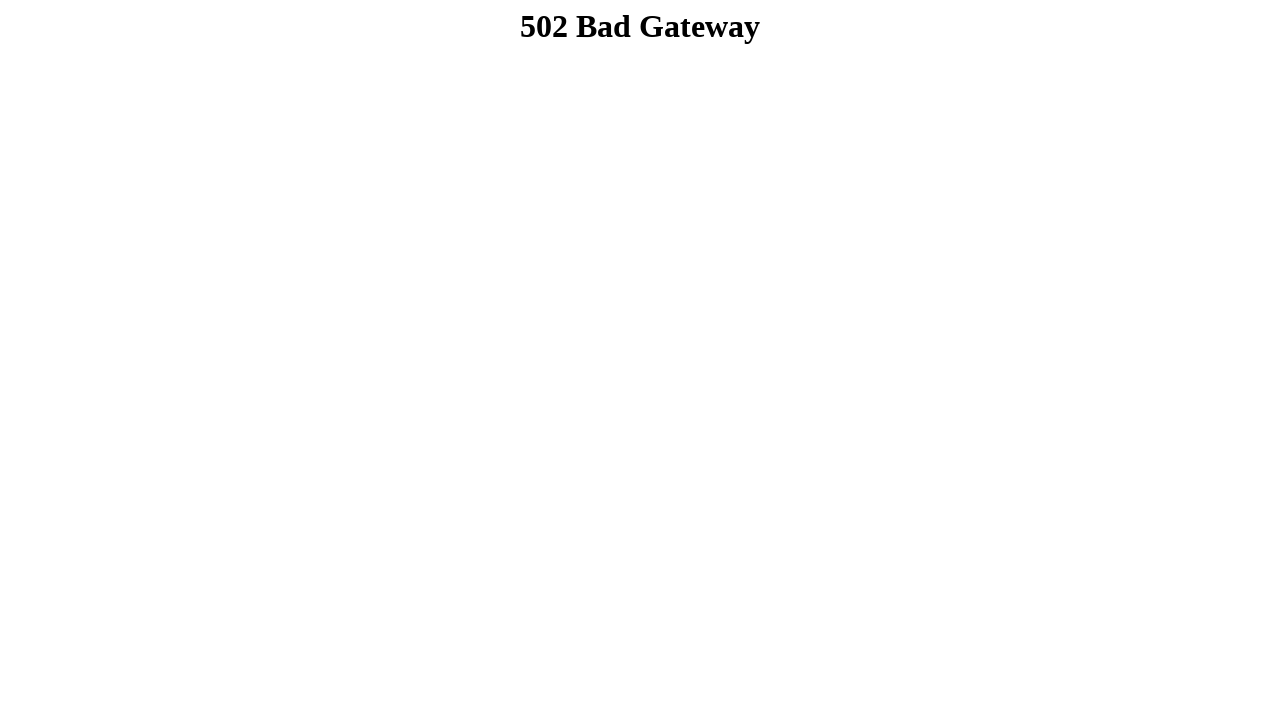

Navigated to Memebulance website
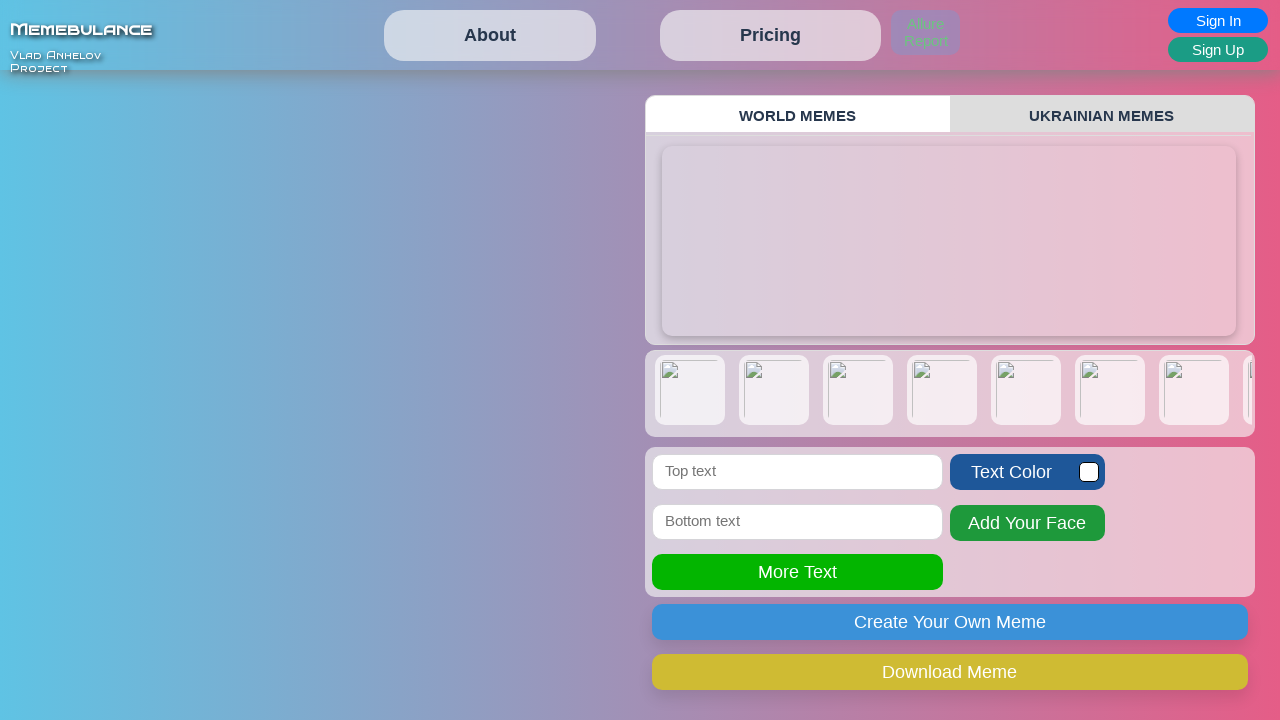

Page body loaded
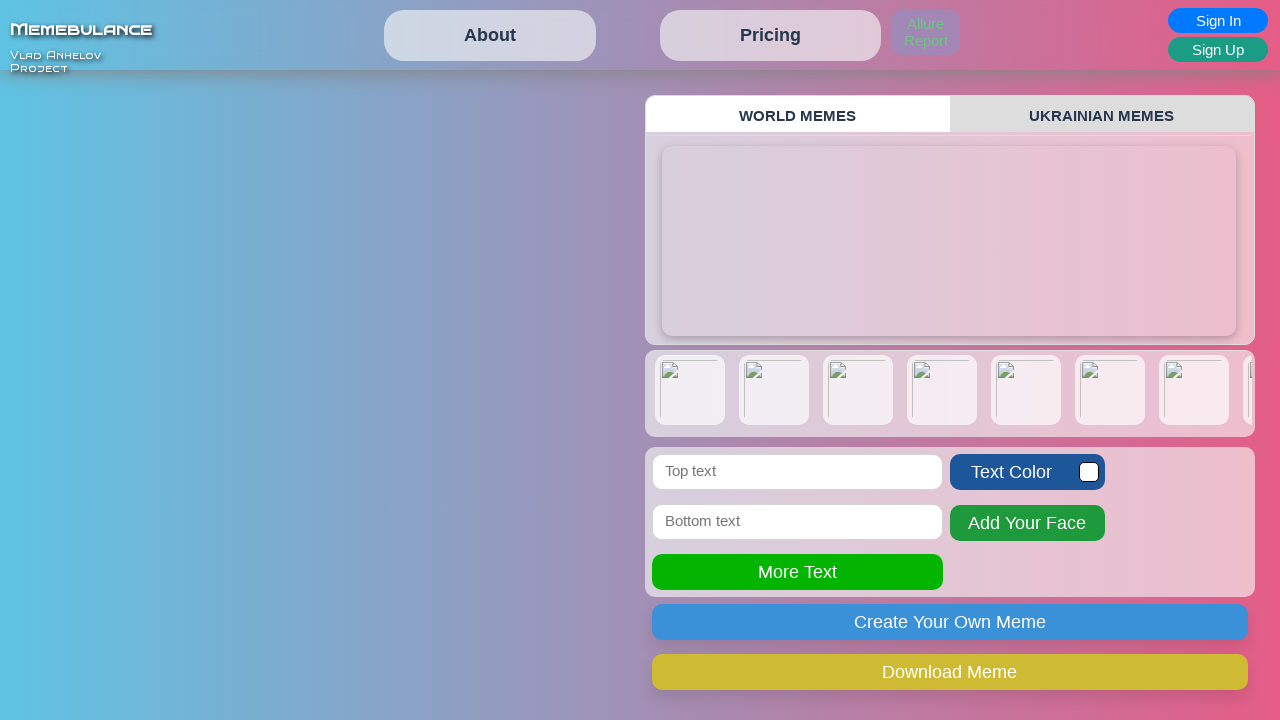

Retrieved page title: 'Memebulance'
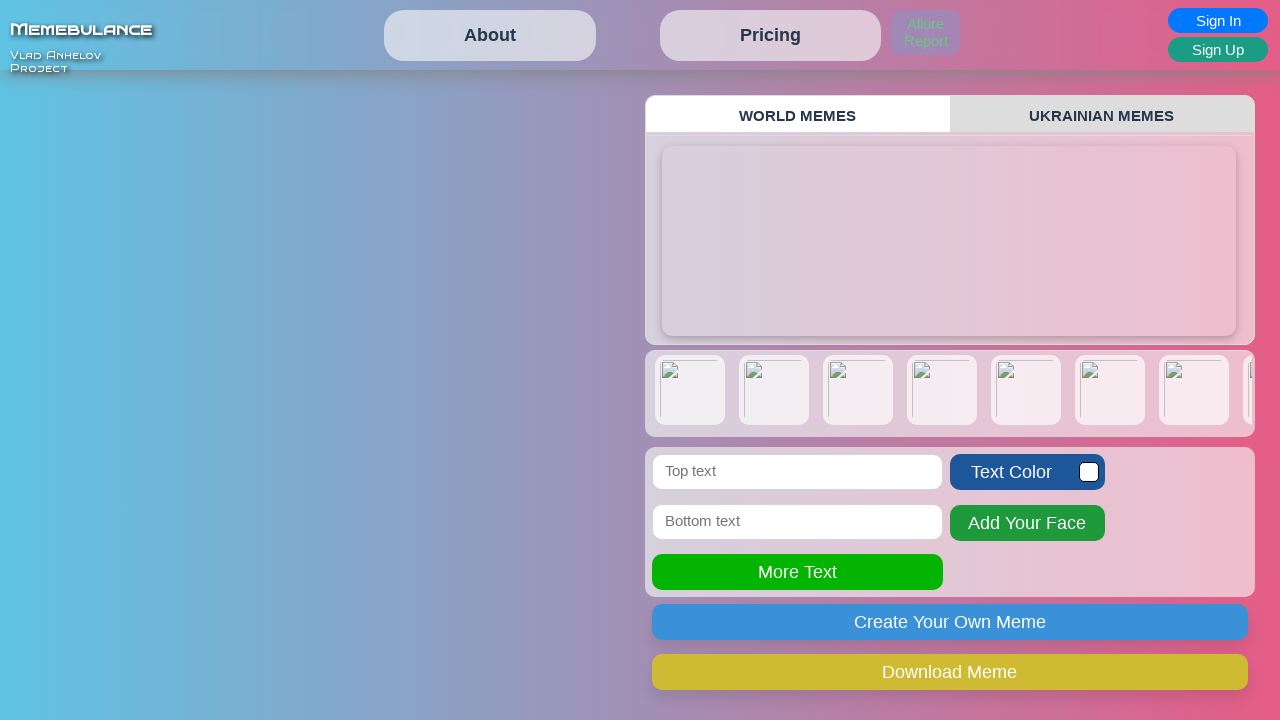

Verified page title is 'Memebulance'
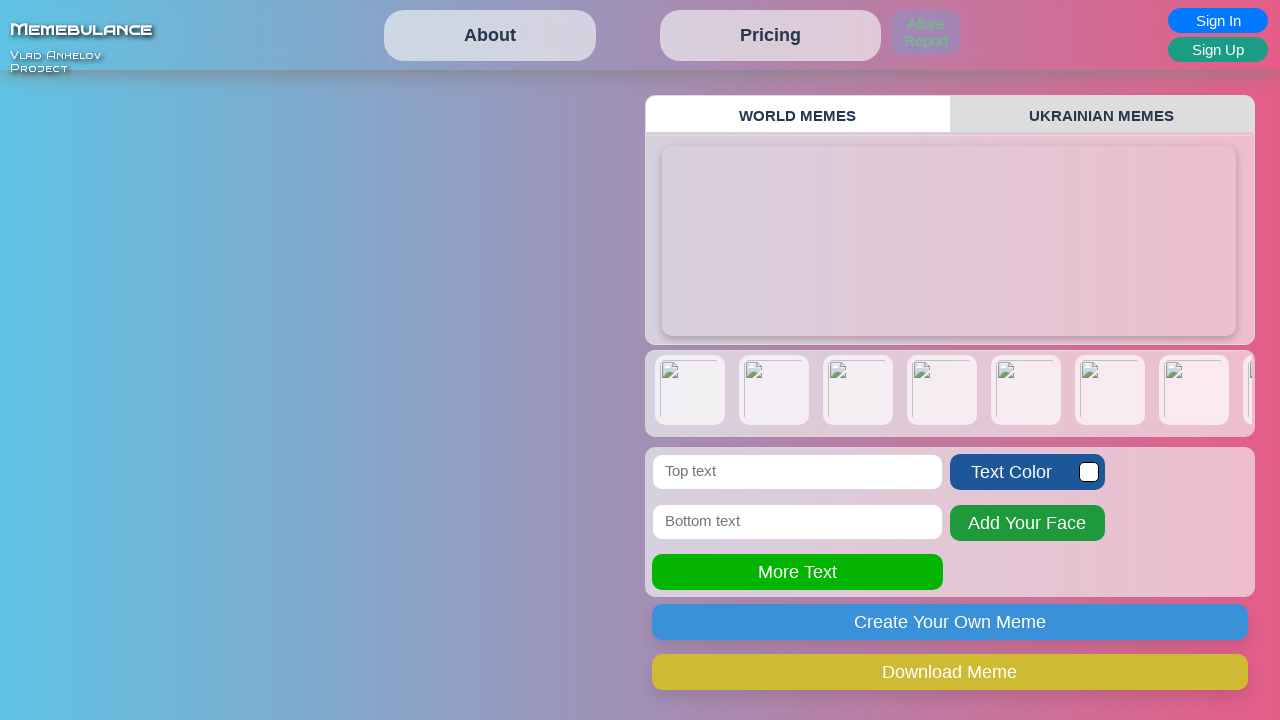

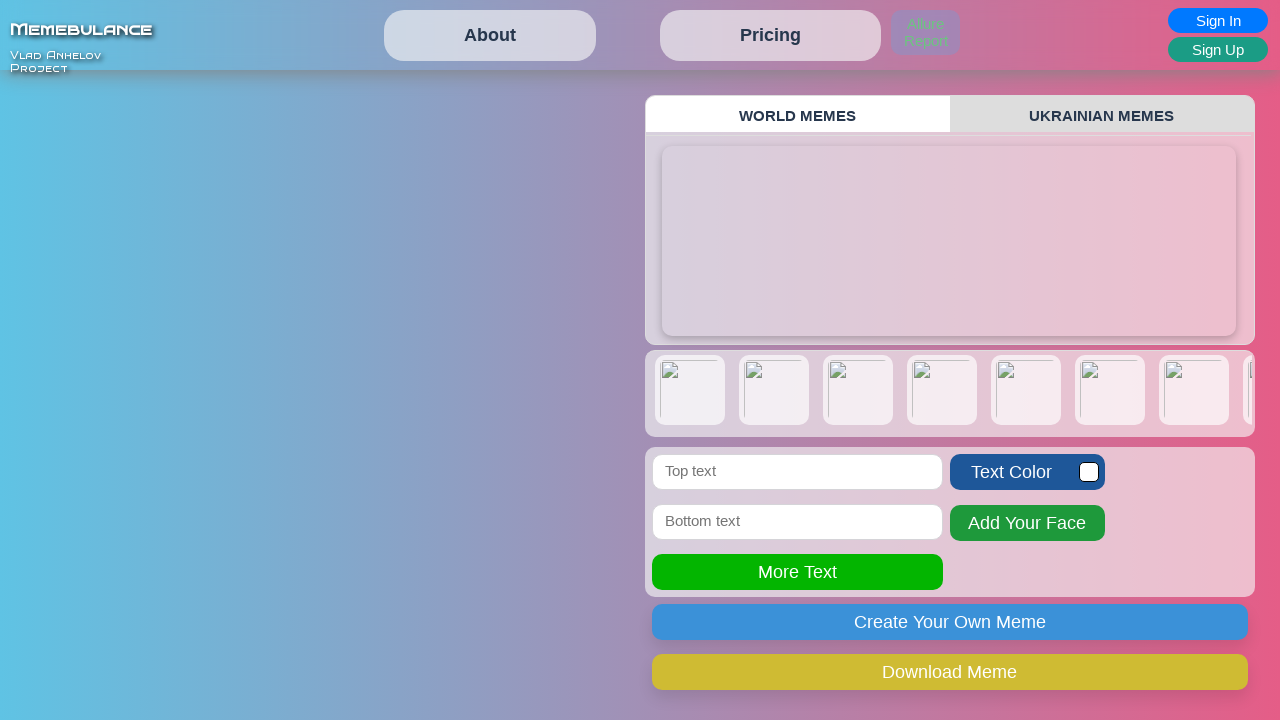